Tests that input fields are cleared after submitting a book, allowing easy entry of a new book

Starting URL: https://tap-ht24-testverktyg.github.io/exam-template/

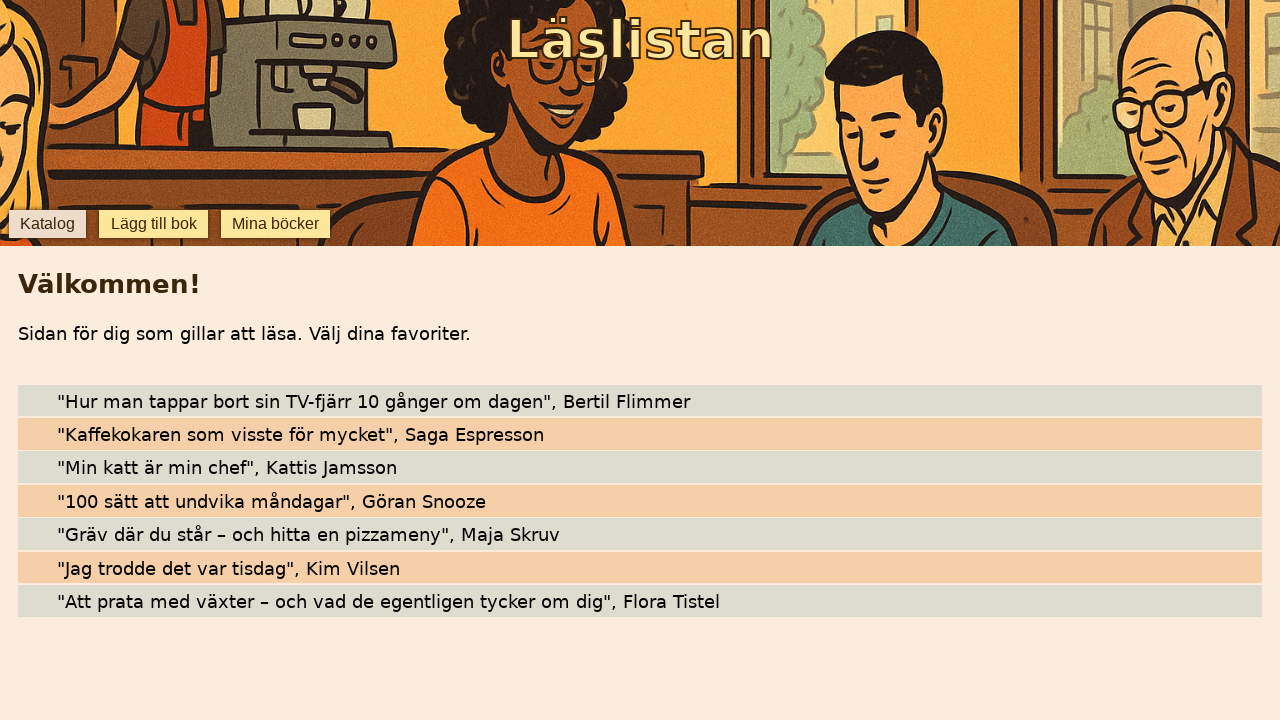

Clicked add book button to open form at (154, 224) on [data-testid='add-book']
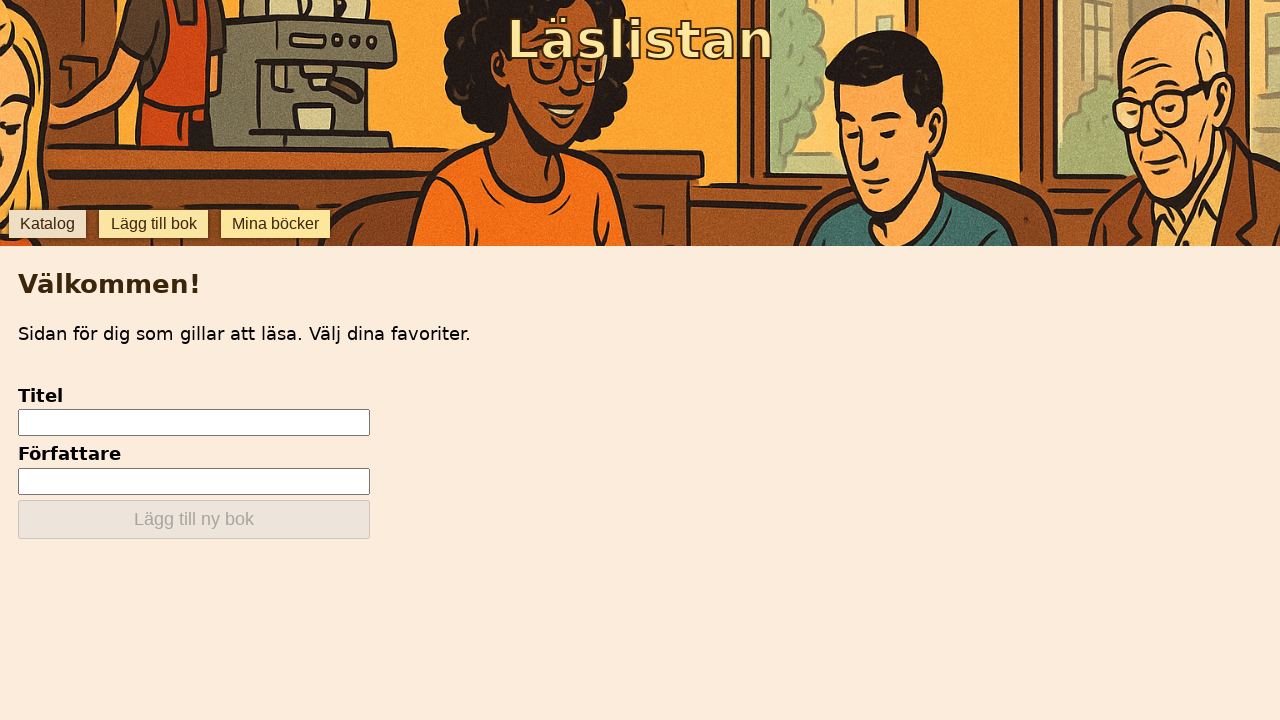

Filled title field with 'Form Clear Test' on [data-testid='add-input-title']
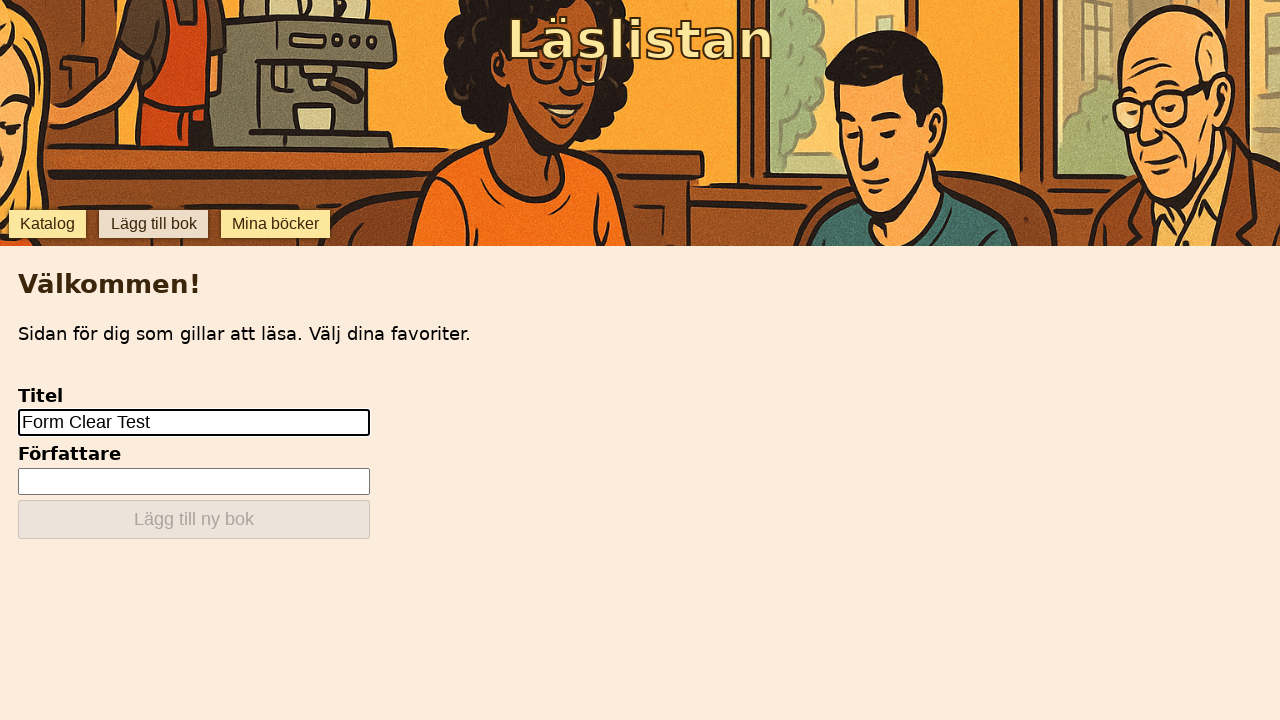

Filled author field with 'Clear Author' on [data-testid='add-input-author']
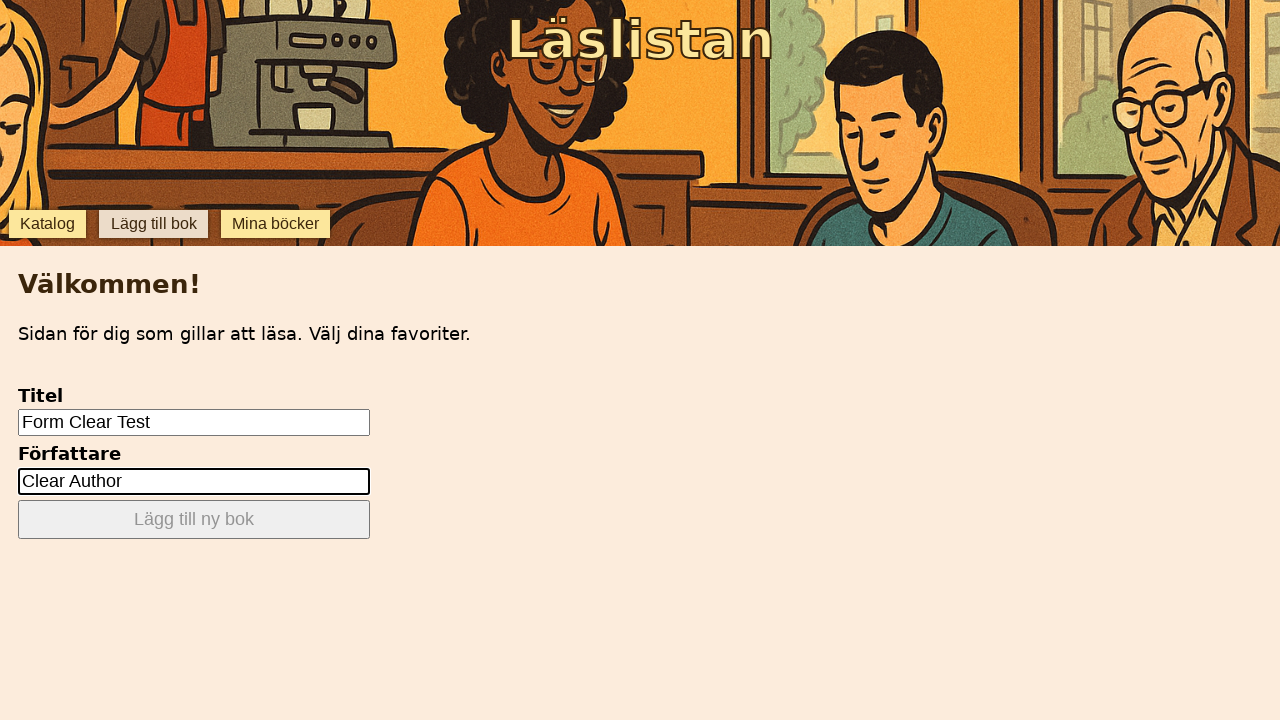

Clicked submit button to add book at (194, 520) on [data-testid='add-submit']
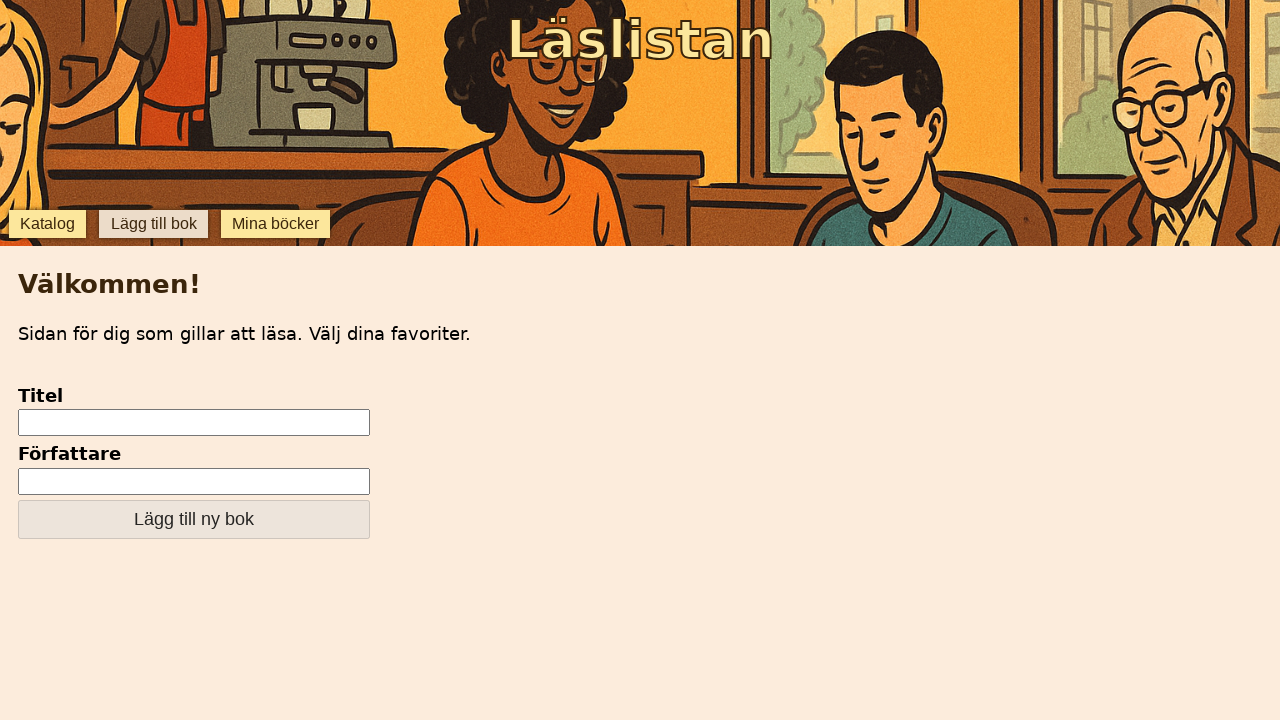

Navigated to catalog at (47, 224) on [data-testid='catalog']
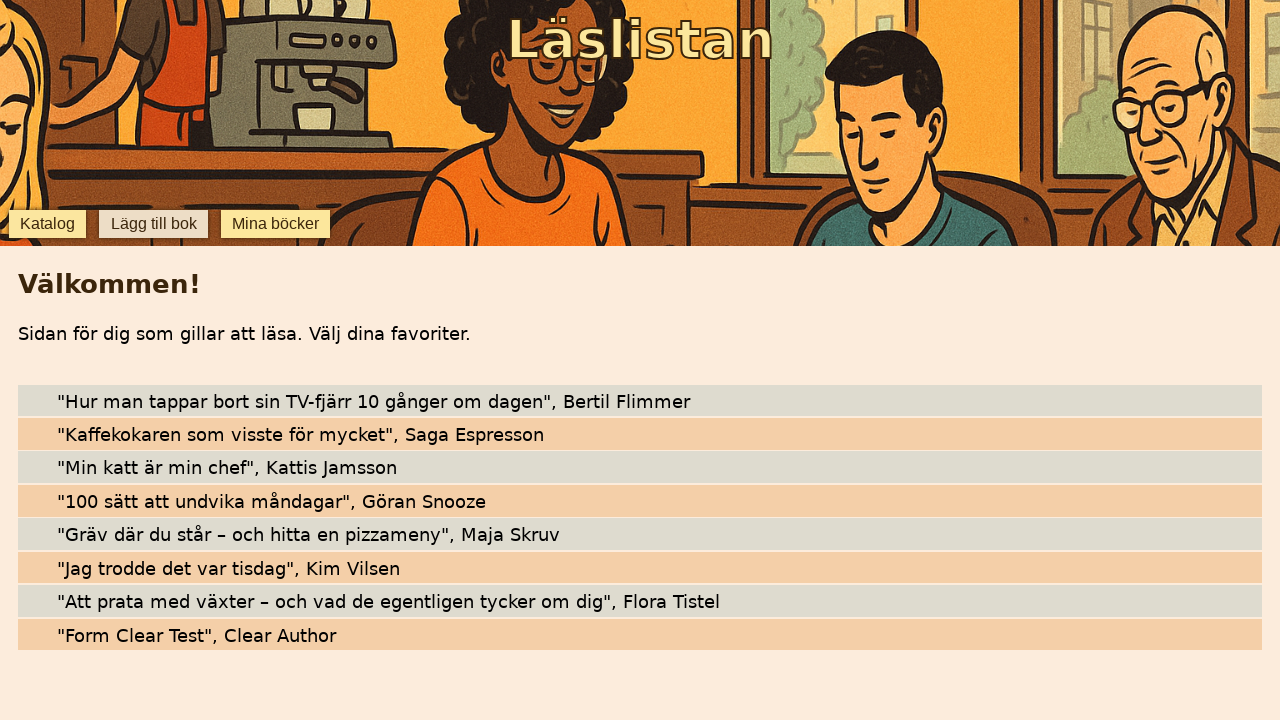

Clicked add book button again to return to form at (154, 224) on [data-testid='add-book']
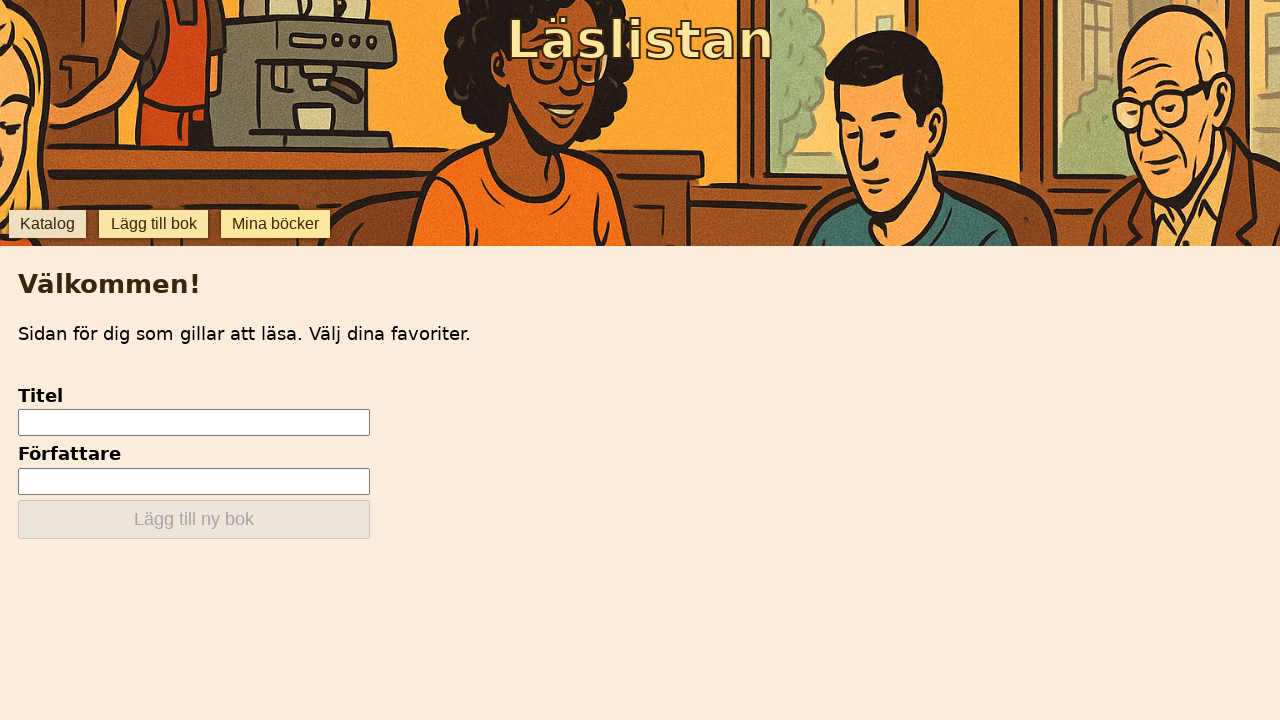

Verified title field is cleared
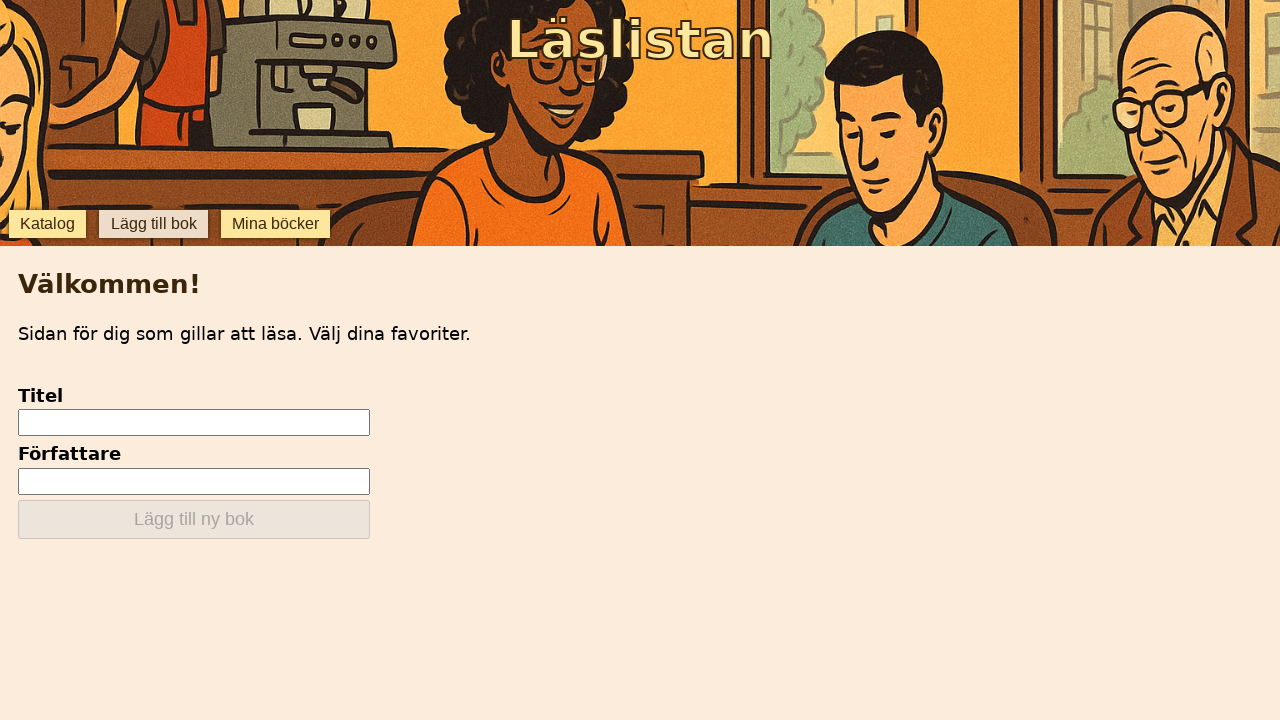

Verified author field is cleared
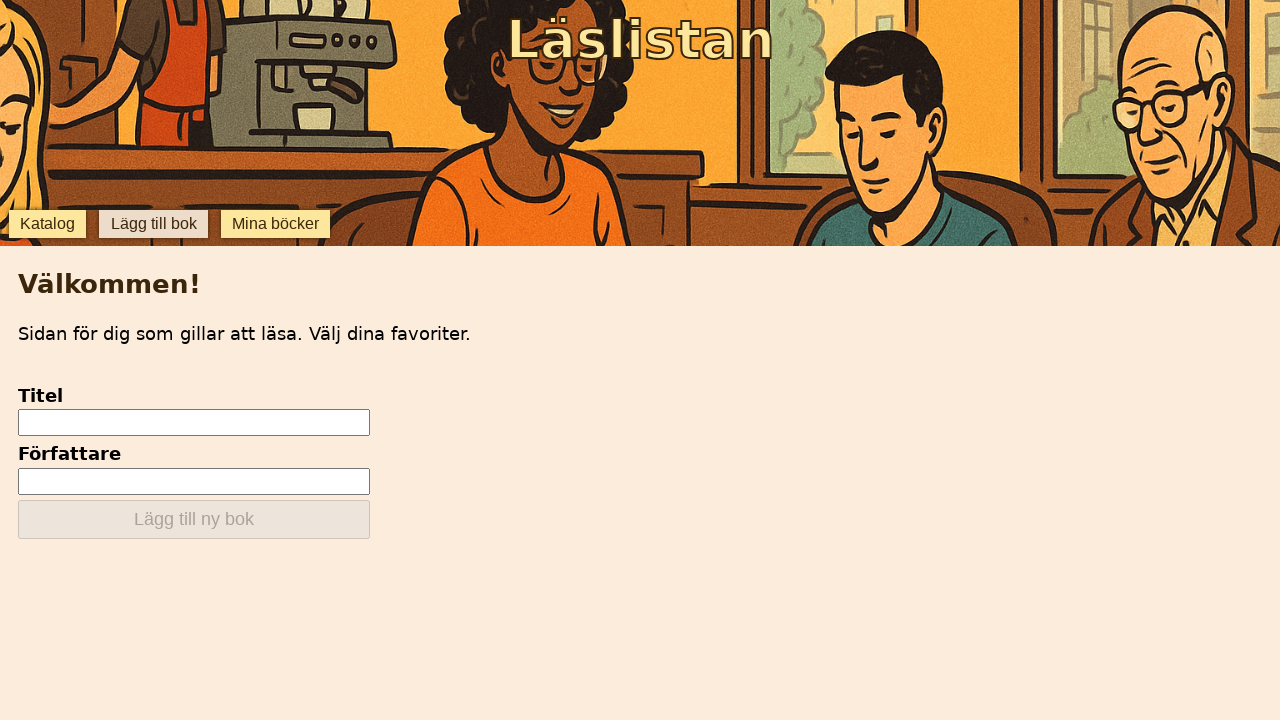

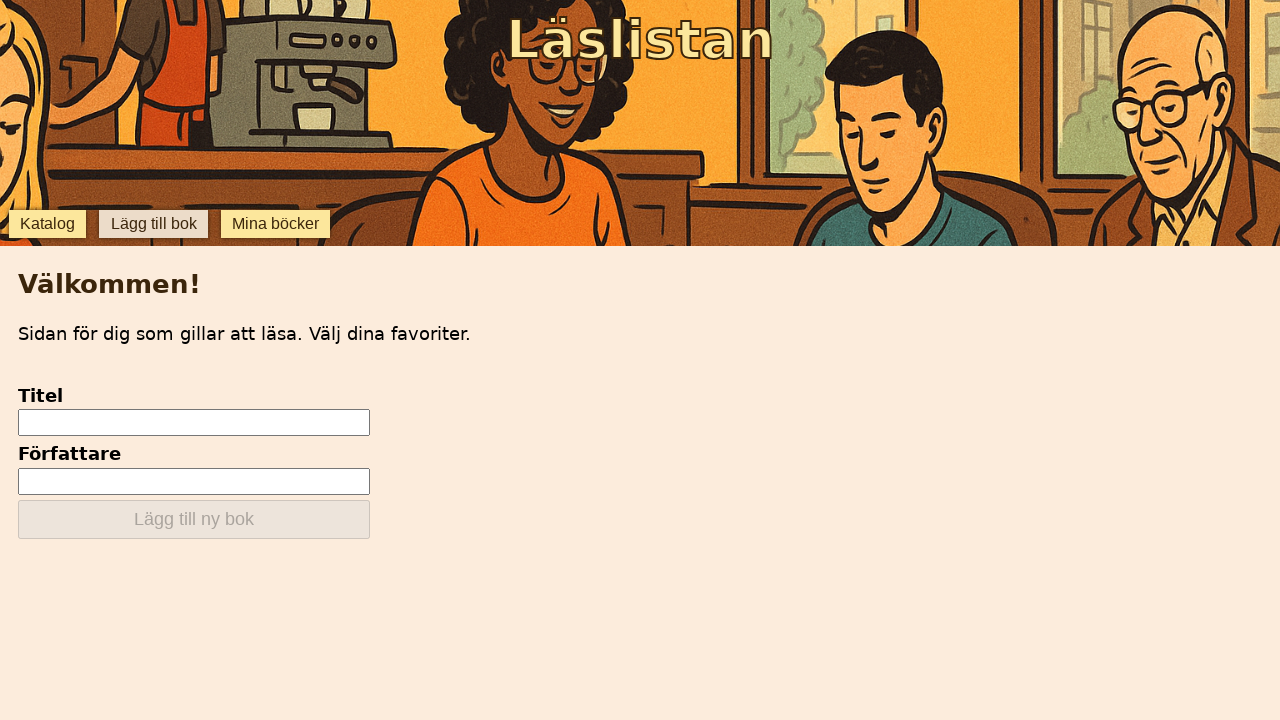